Tests marking individual todo items as complete by checking their checkboxes

Starting URL: https://demo.playwright.dev/todomvc

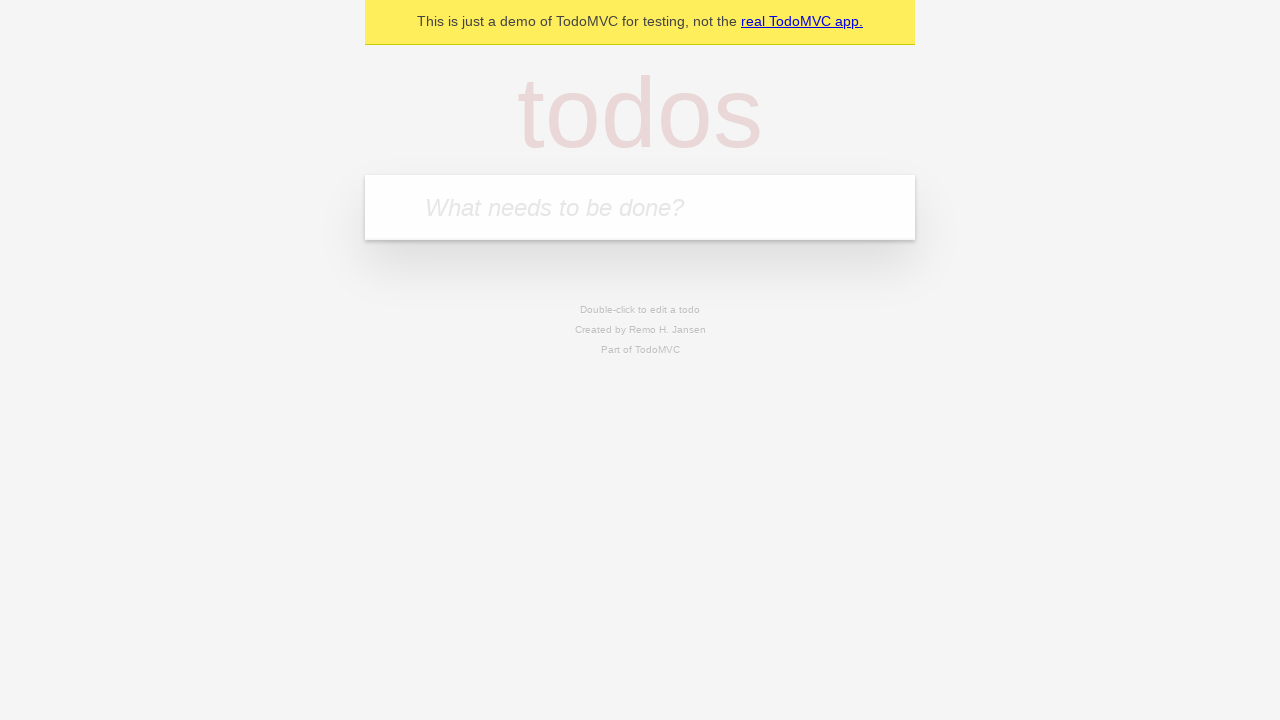

Filled todo input with 'buy food' on internal:attr=[placeholder="What needs to be done?"i]
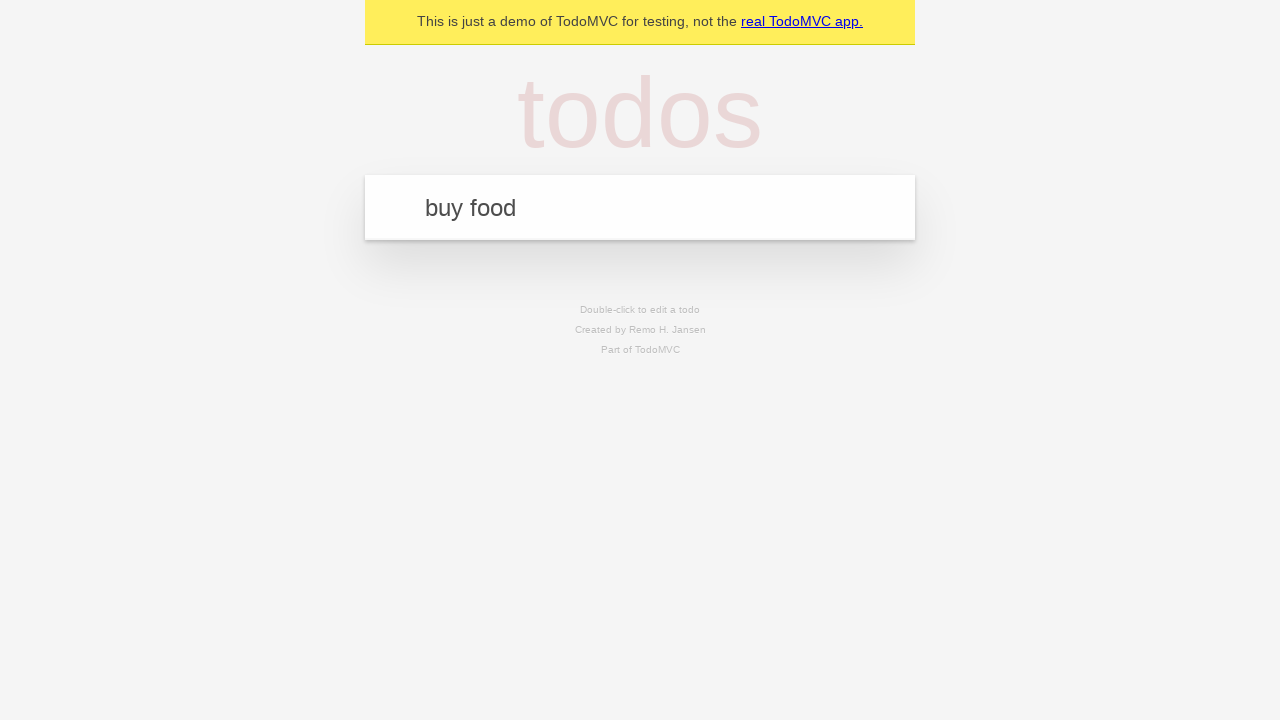

Pressed Enter to add 'buy food' to todo list on internal:attr=[placeholder="What needs to be done?"i]
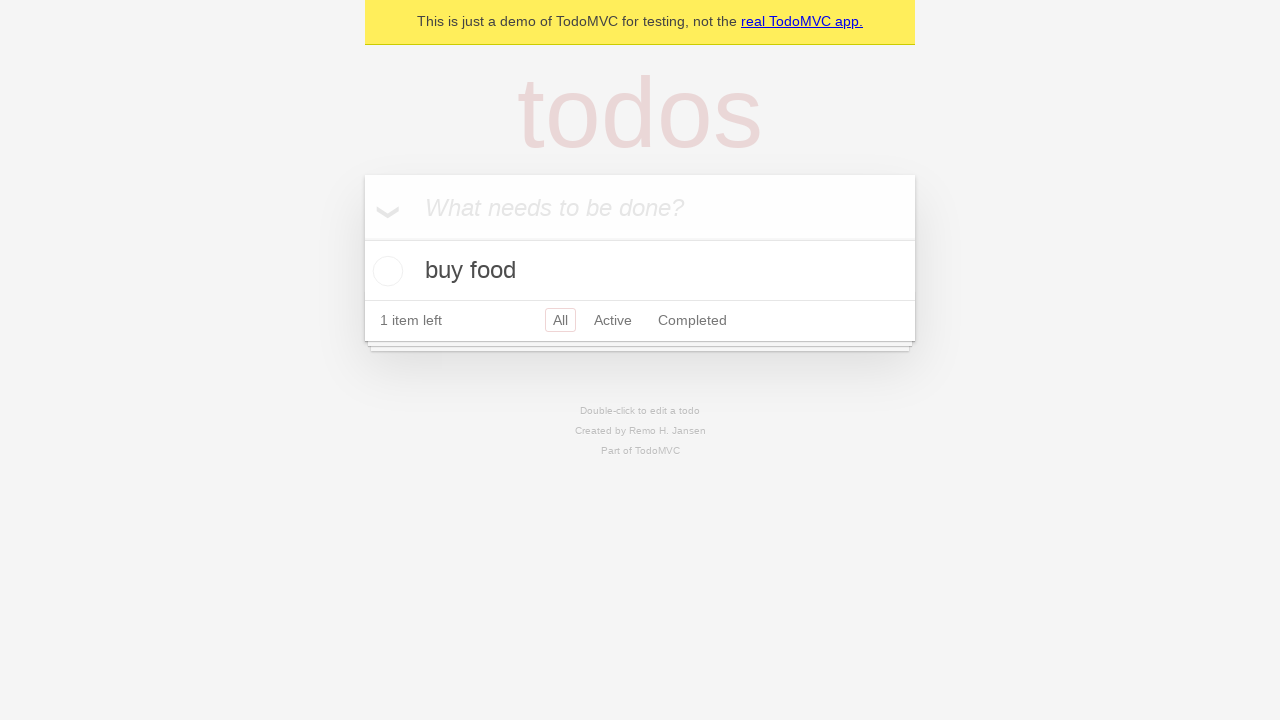

Filled todo input with 'watch show' on internal:attr=[placeholder="What needs to be done?"i]
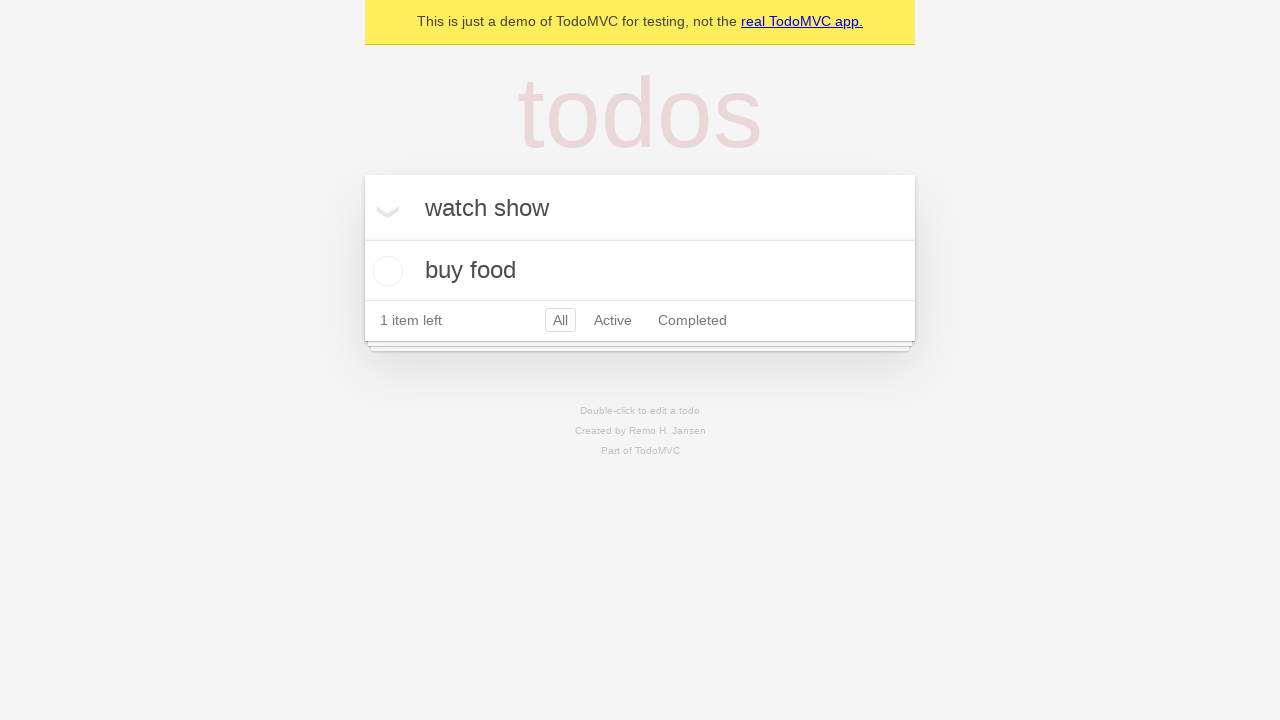

Pressed Enter to add 'watch show' to todo list on internal:attr=[placeholder="What needs to be done?"i]
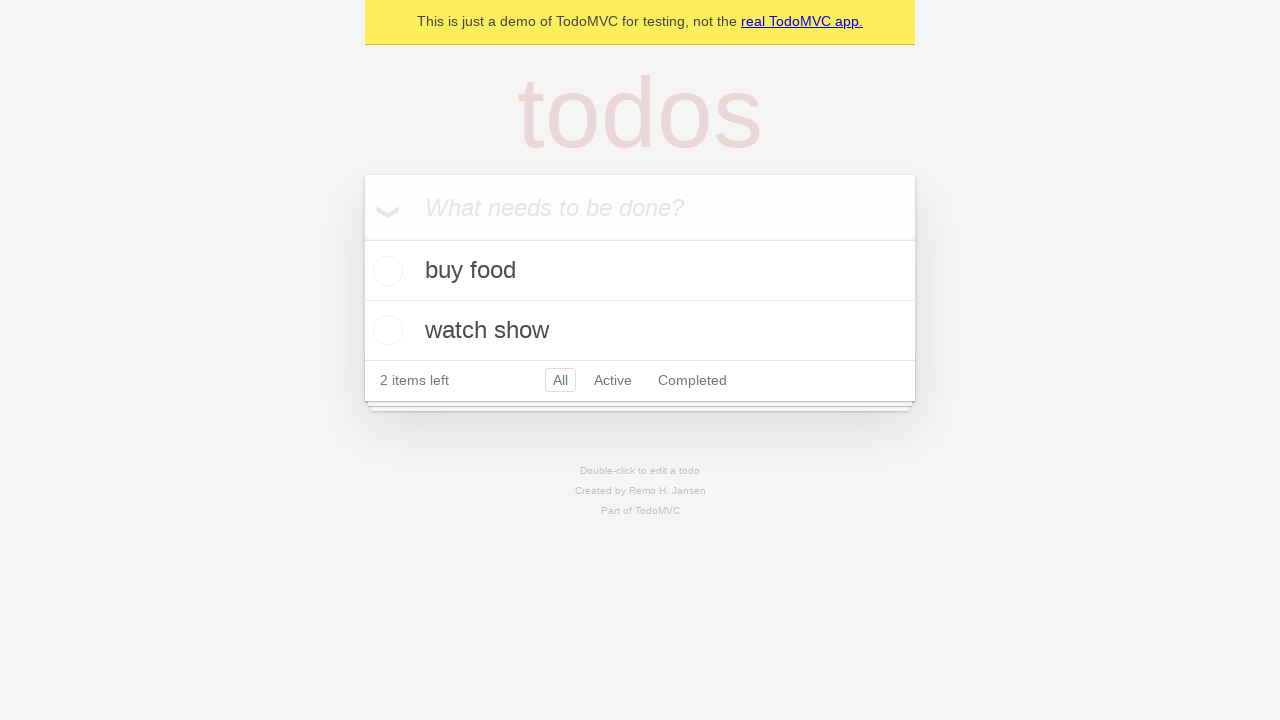

Checked the checkbox for the first todo item 'buy food' at (385, 271) on internal:testid=[data-testid="todo-item"s] >> nth=0 >> internal:role=checkbox
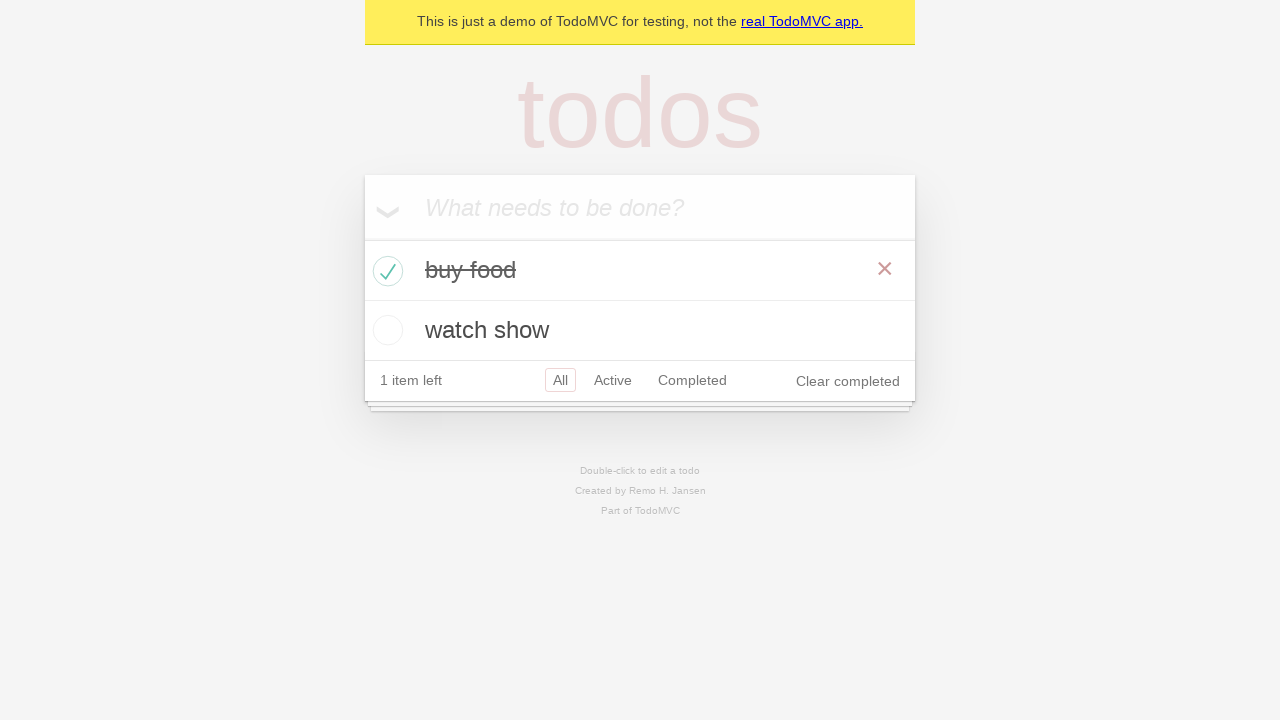

Checked the checkbox for the second todo item 'watch show' at (385, 330) on internal:testid=[data-testid="todo-item"s] >> nth=1 >> internal:role=checkbox
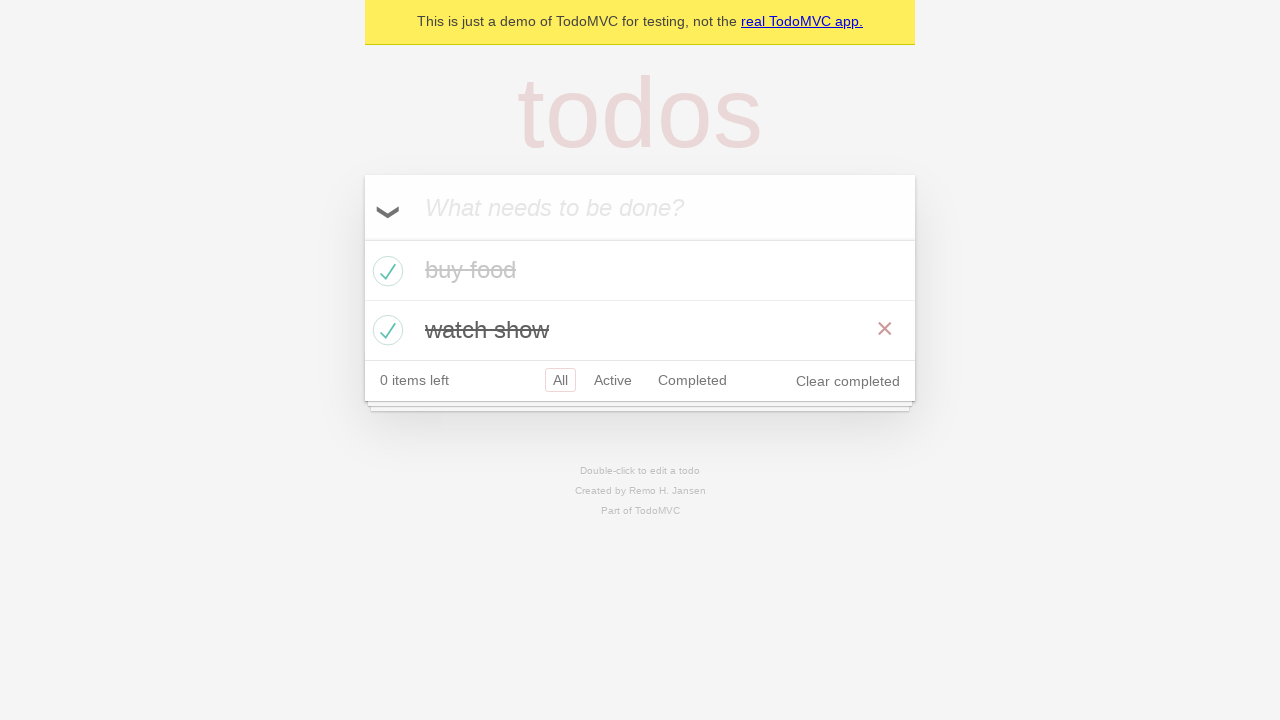

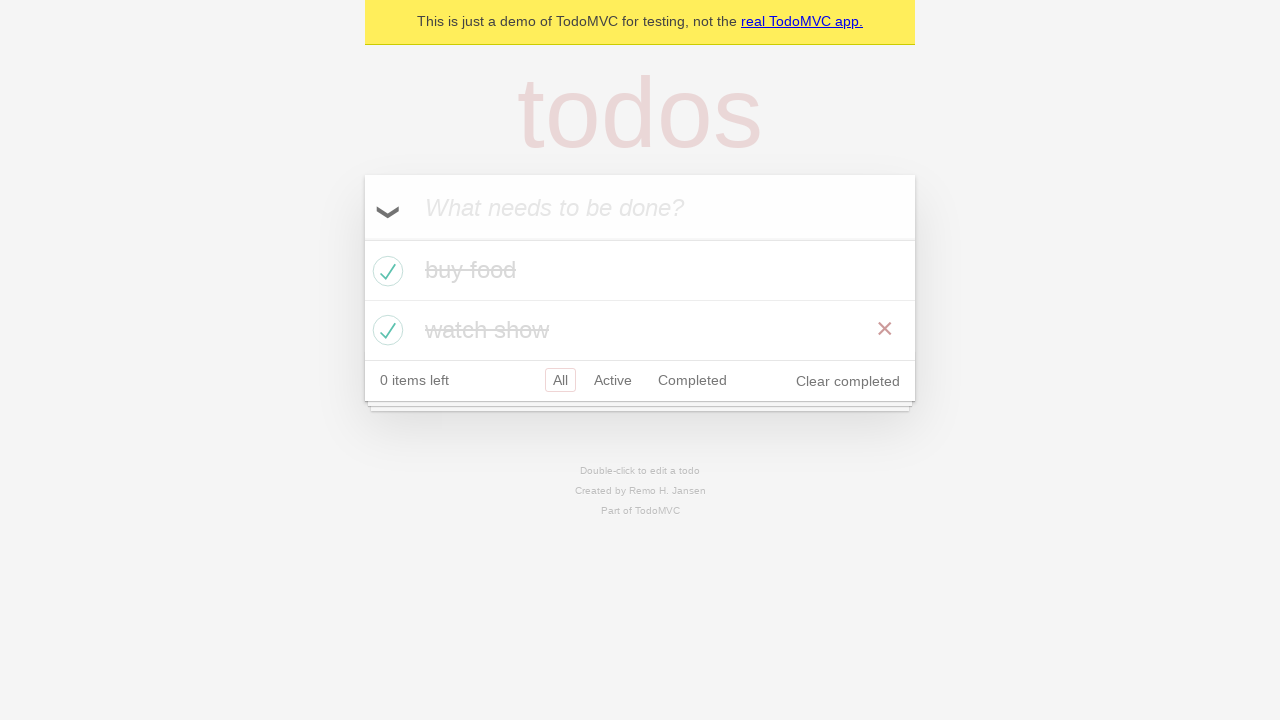